Tests iframe interaction by switching to a frame and filling in a first name field on a frames demo page

Starting URL: https://letcode.in/frame

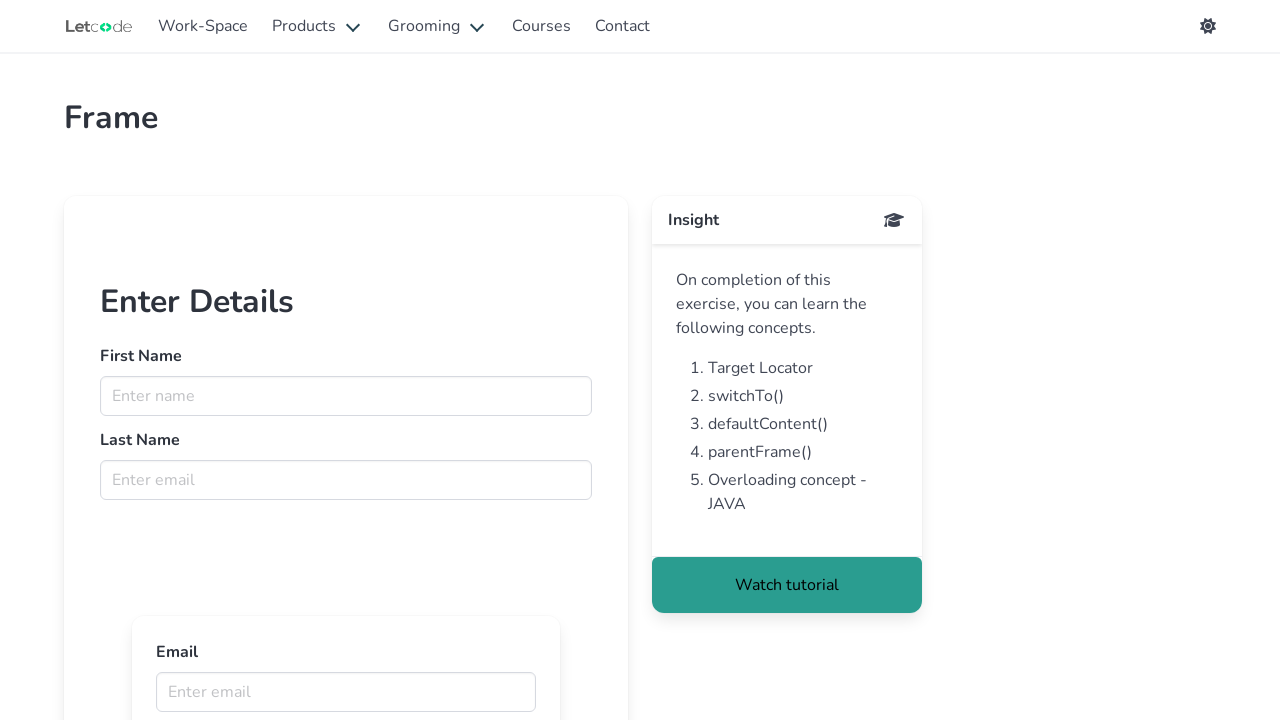

Switched to iframe named 'firstFr'
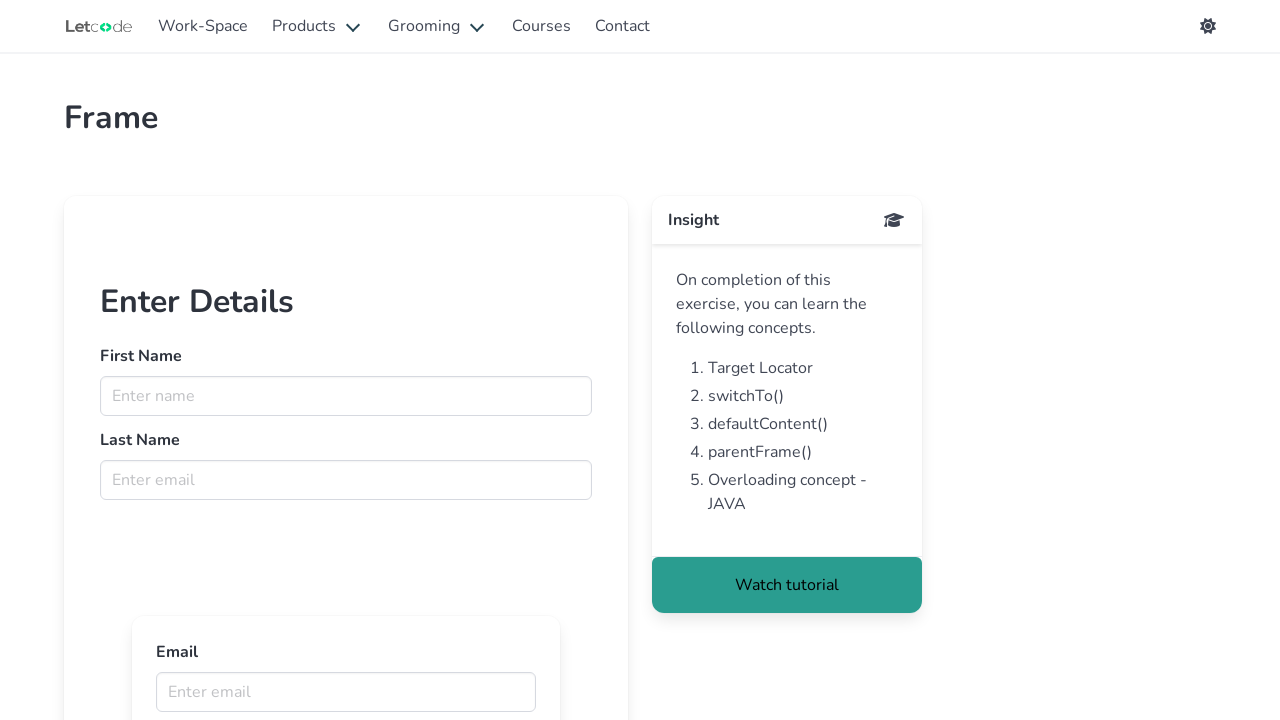

Filled first name field with 'Arun' in iframe on input[name='fname']
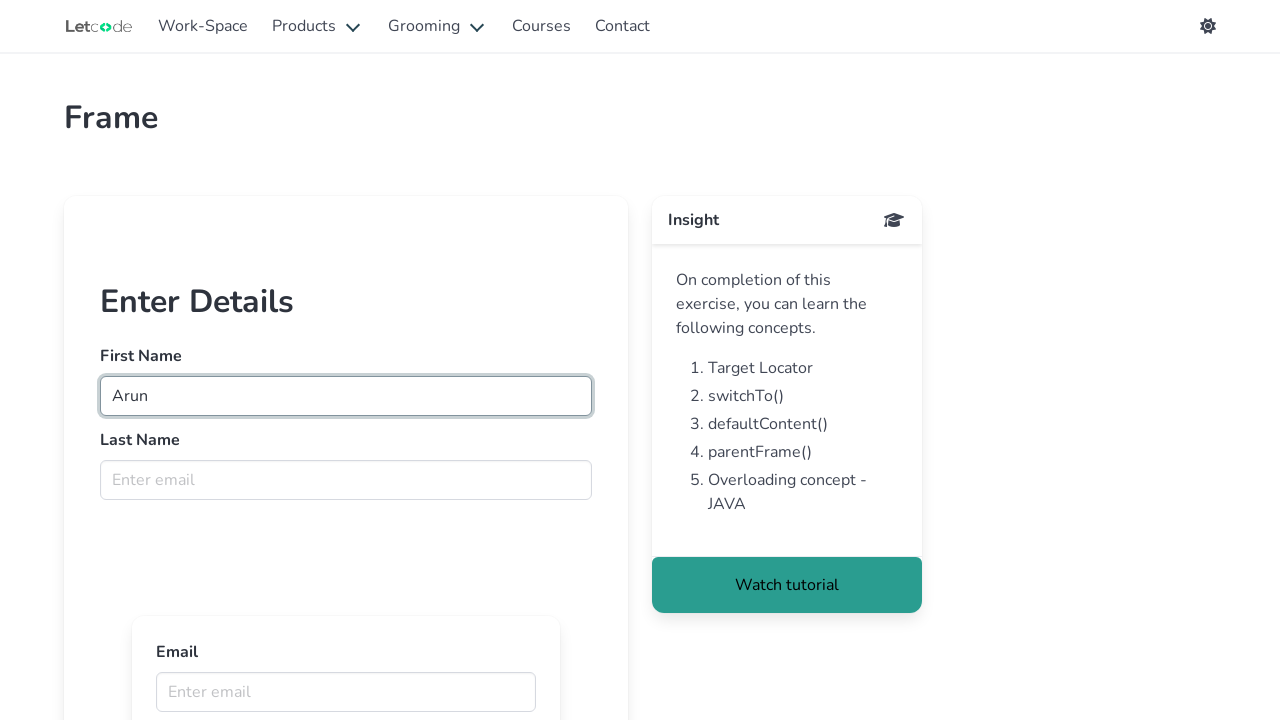

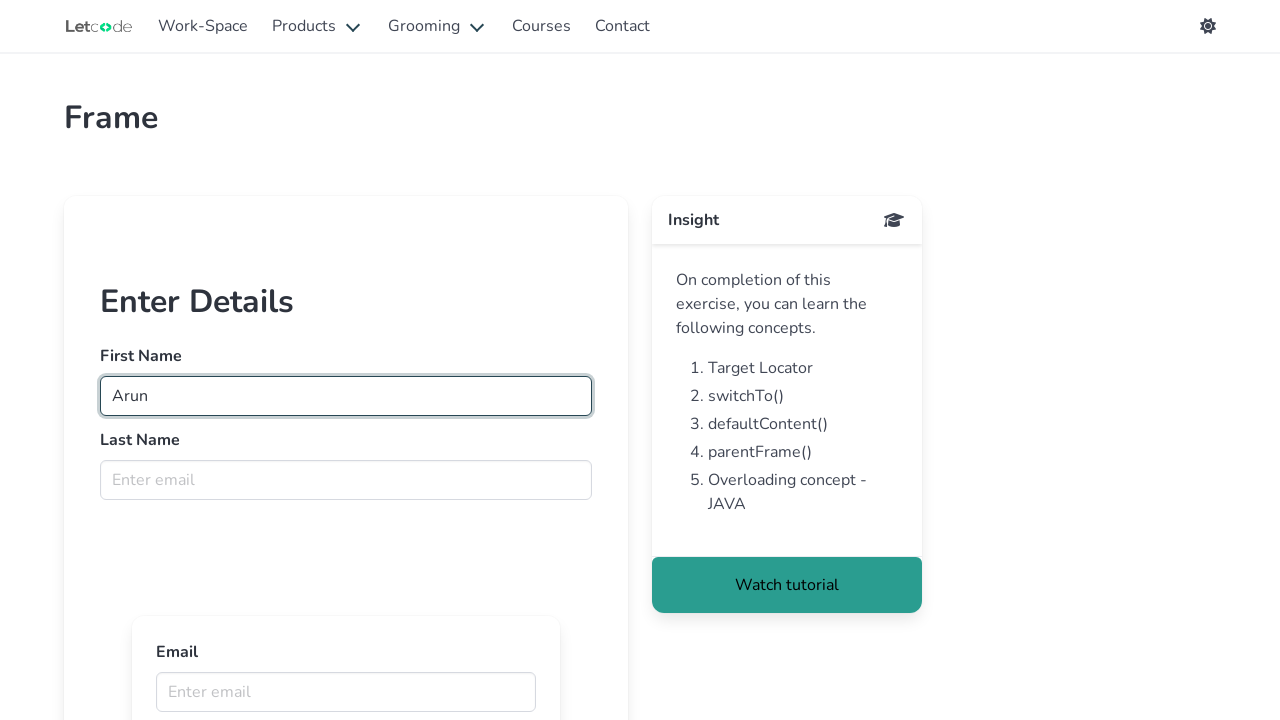